Tests iframe navigation by clicking on a link to access nested iframes and then switching to an iframe context on a frames demo page.

Starting URL: https://demo.automationtesting.in/Frames.html

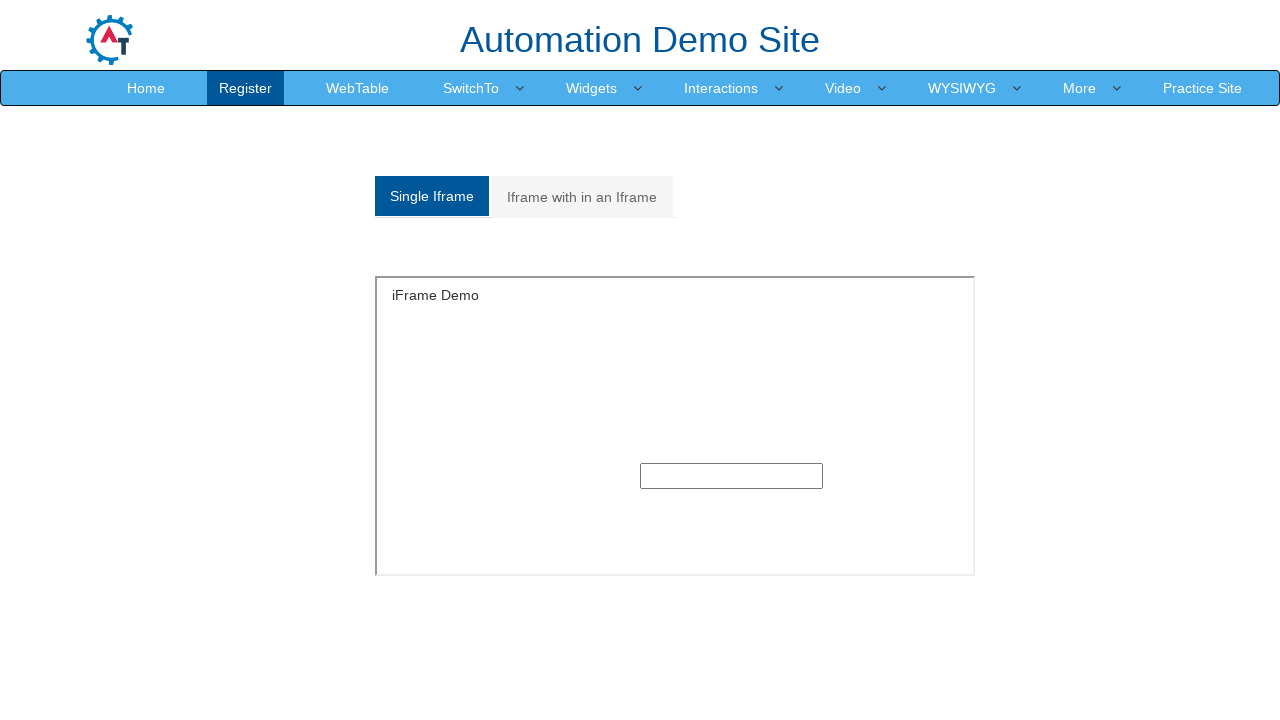

Clicked on 'Iframe with in an Iframe' link at (582, 197) on a:has-text('Iframe with in an Iframe')
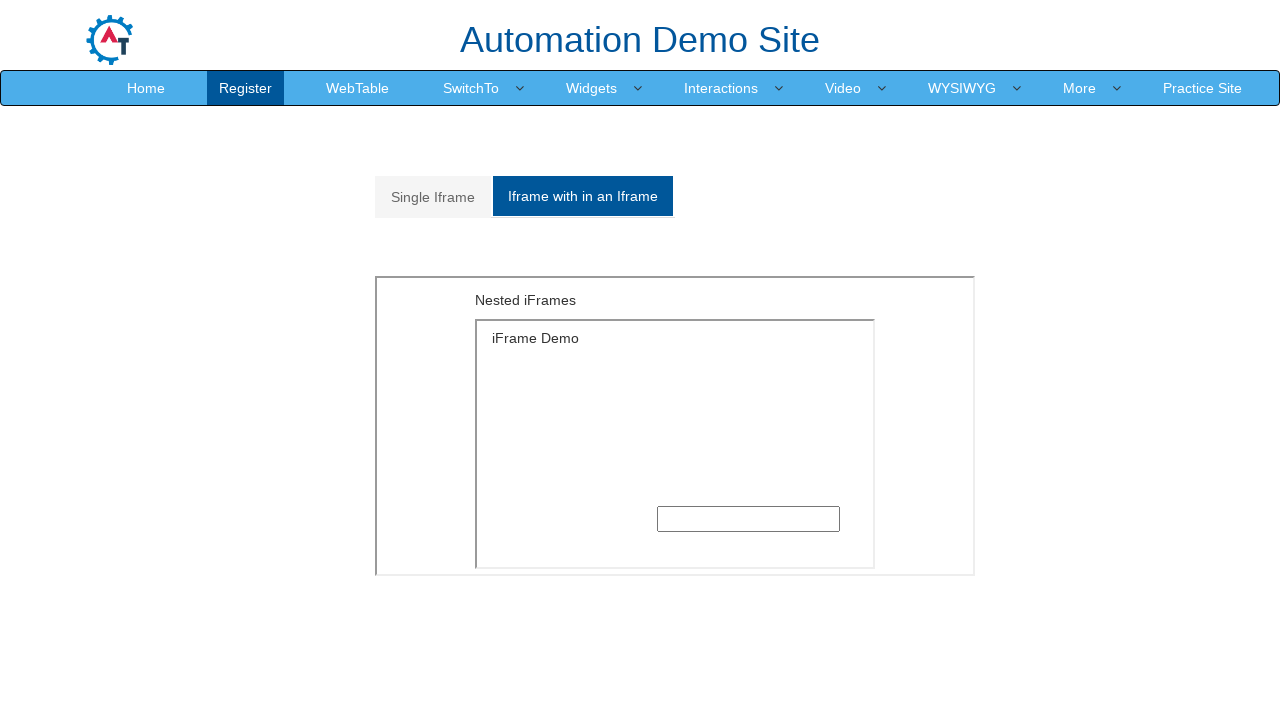

Located iframe with src='MultipleFrames.html'
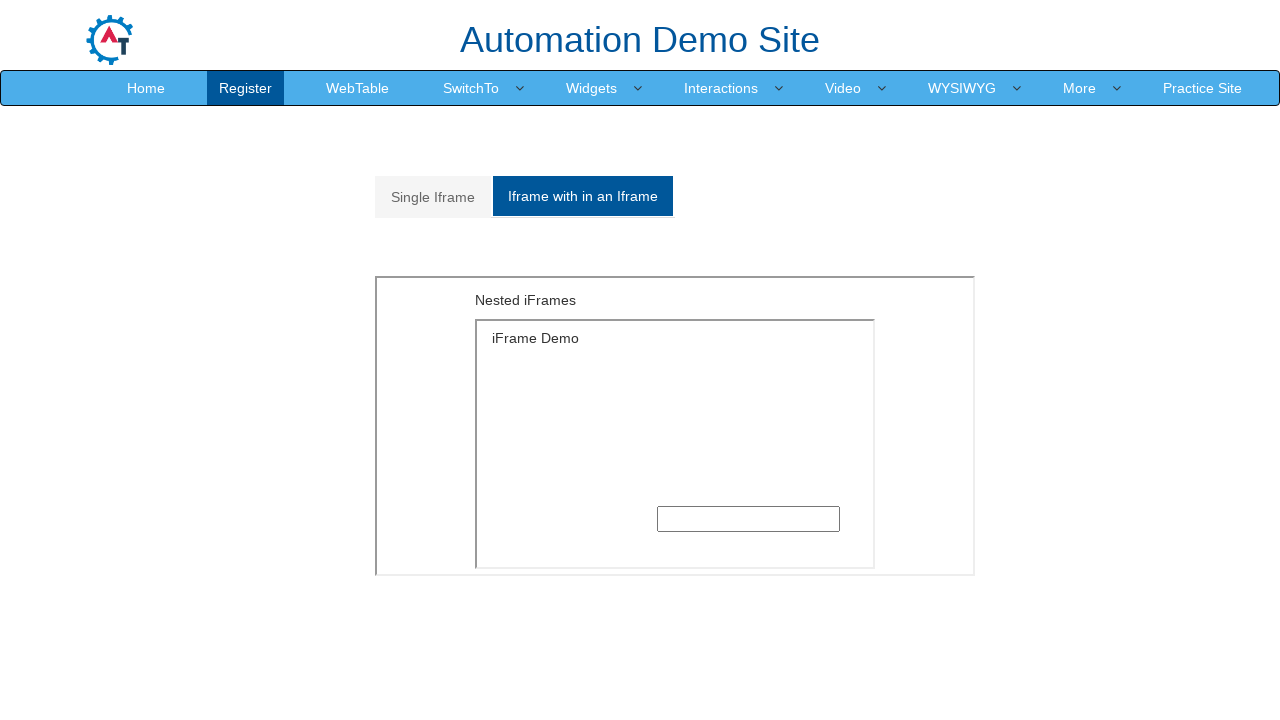

Waited for iframe content to be available
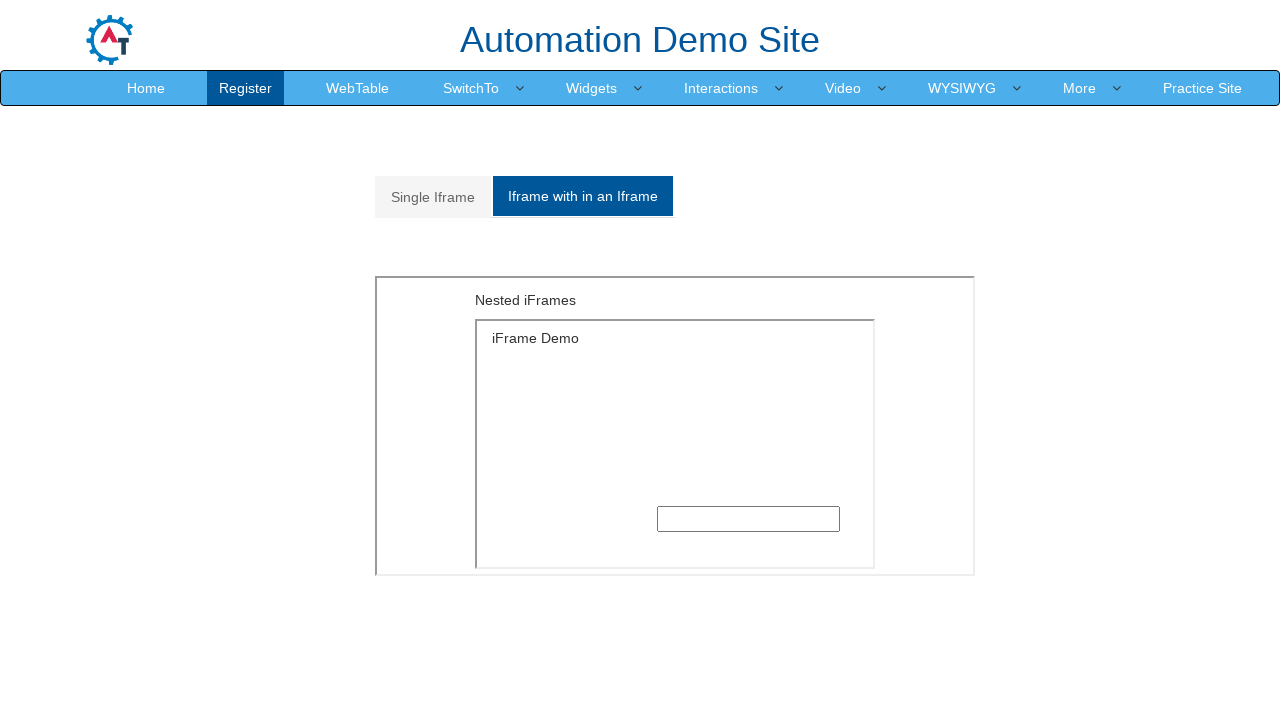

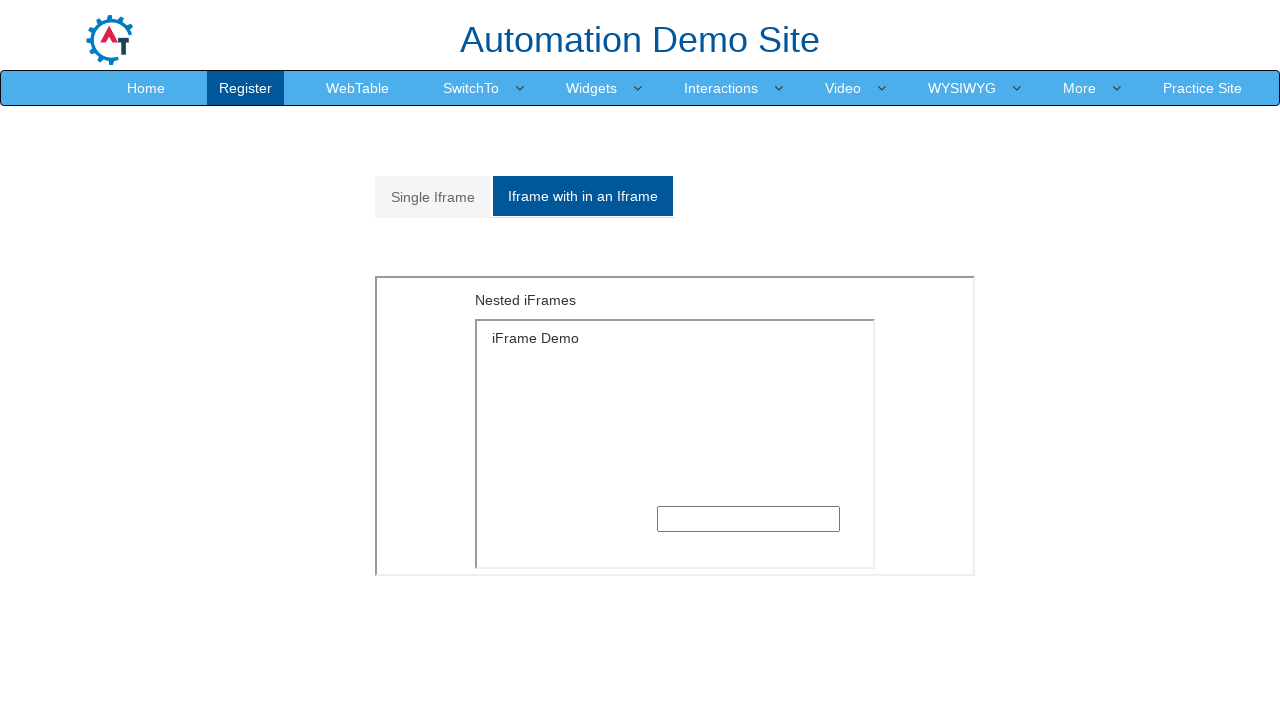